Tests dropdown selection functionality by locating a dropdown element and selecting a specific option by its visible text value

Starting URL: https://the-internet.herokuapp.com/dropdown

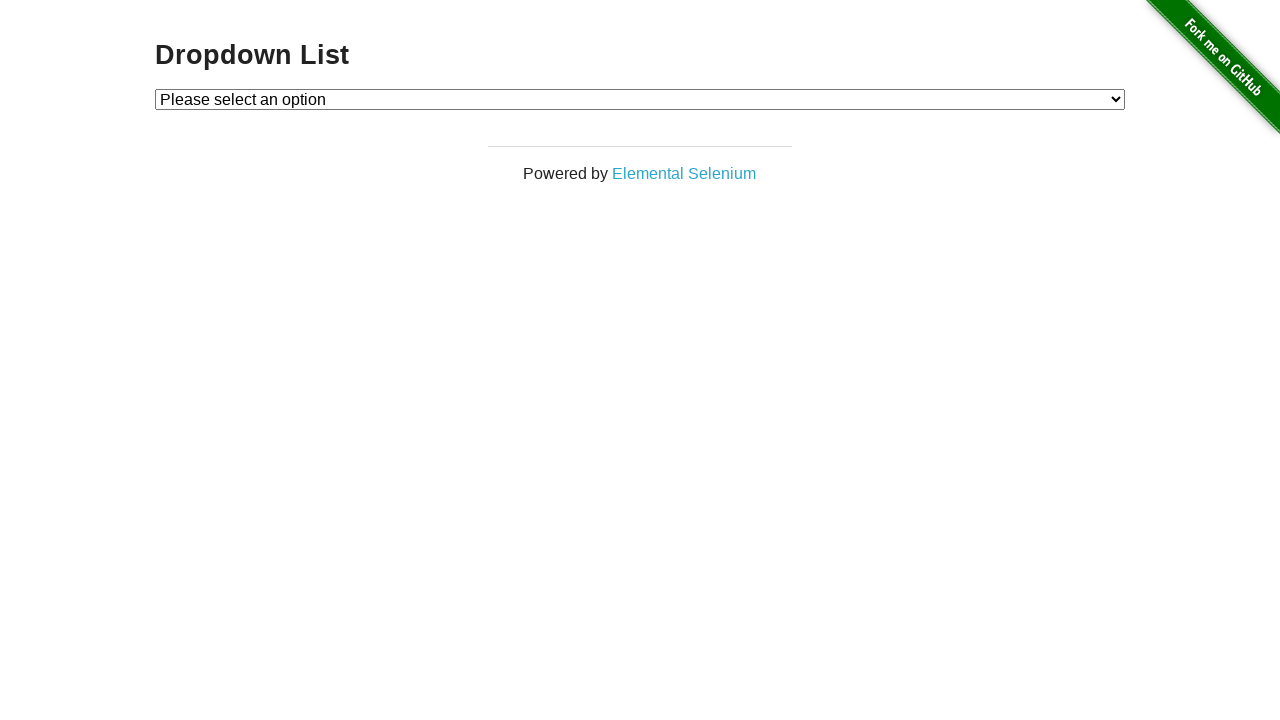

Navigated to dropdown test page
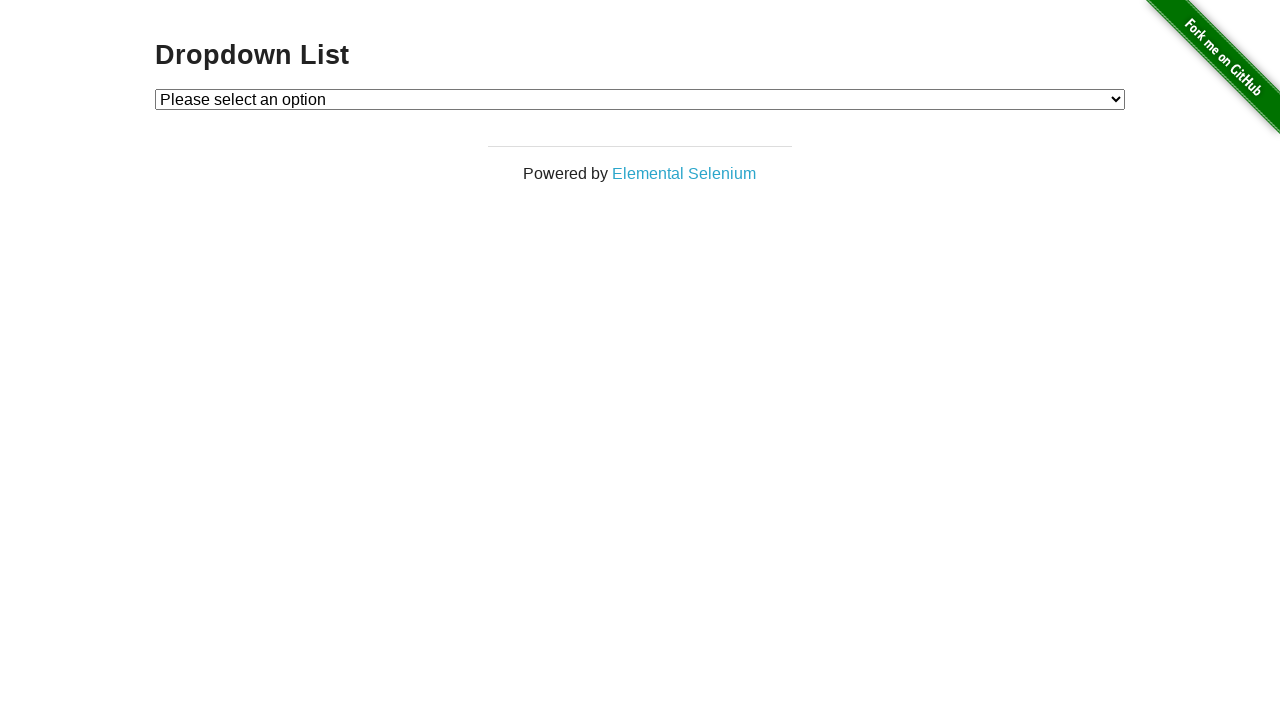

Selected 'Option 2' from the dropdown menu on #dropdown
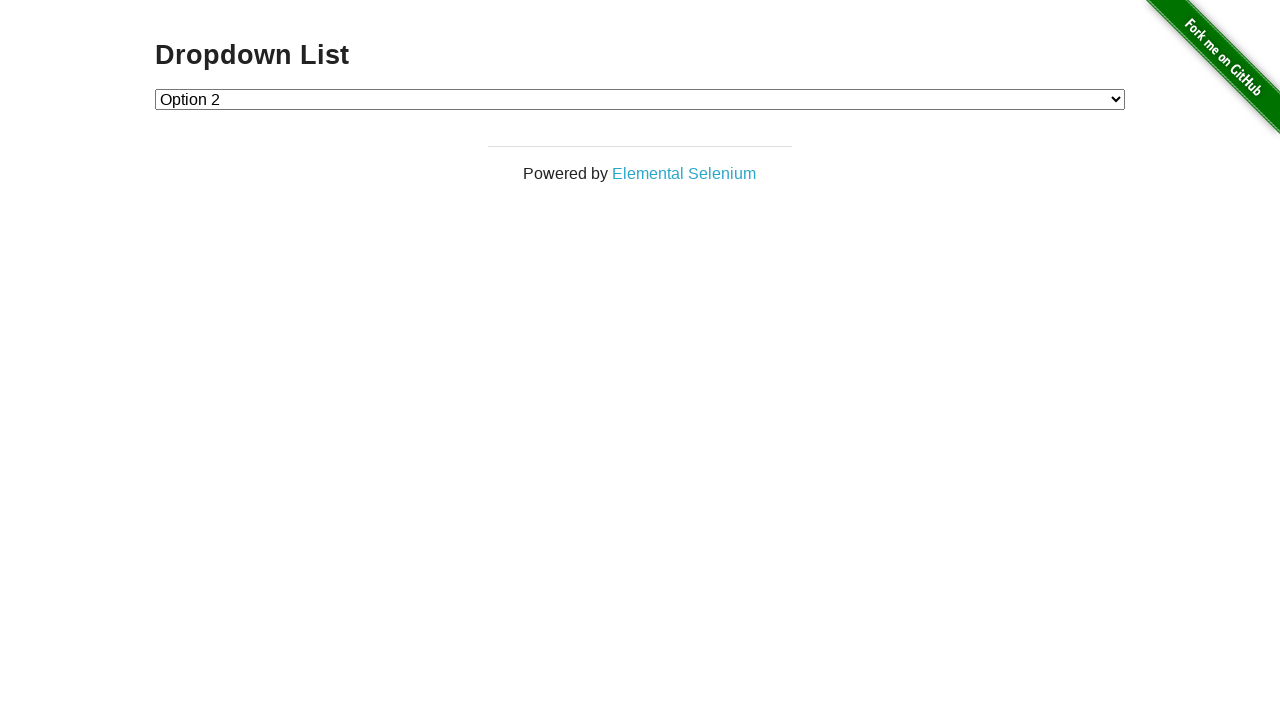

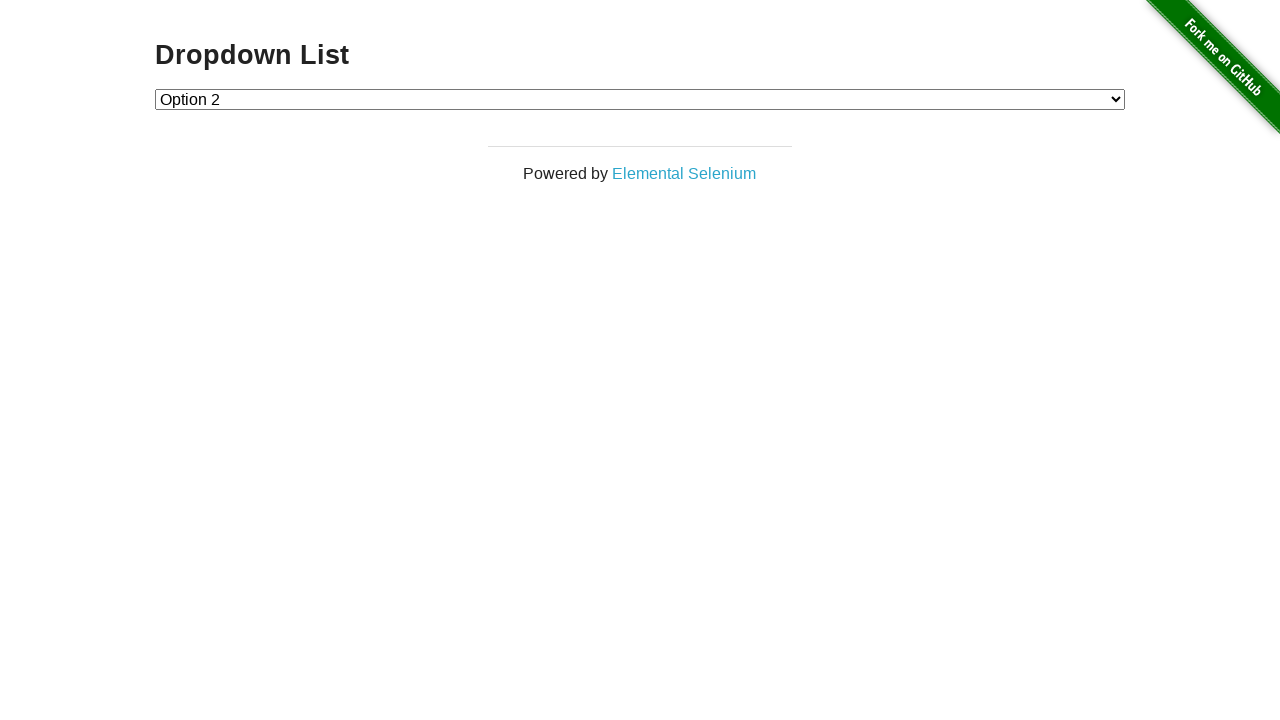